Navigates to VVIT Guntur website and verifies the page loads by checking the title is accessible

Starting URL: http://vvitguntur.com

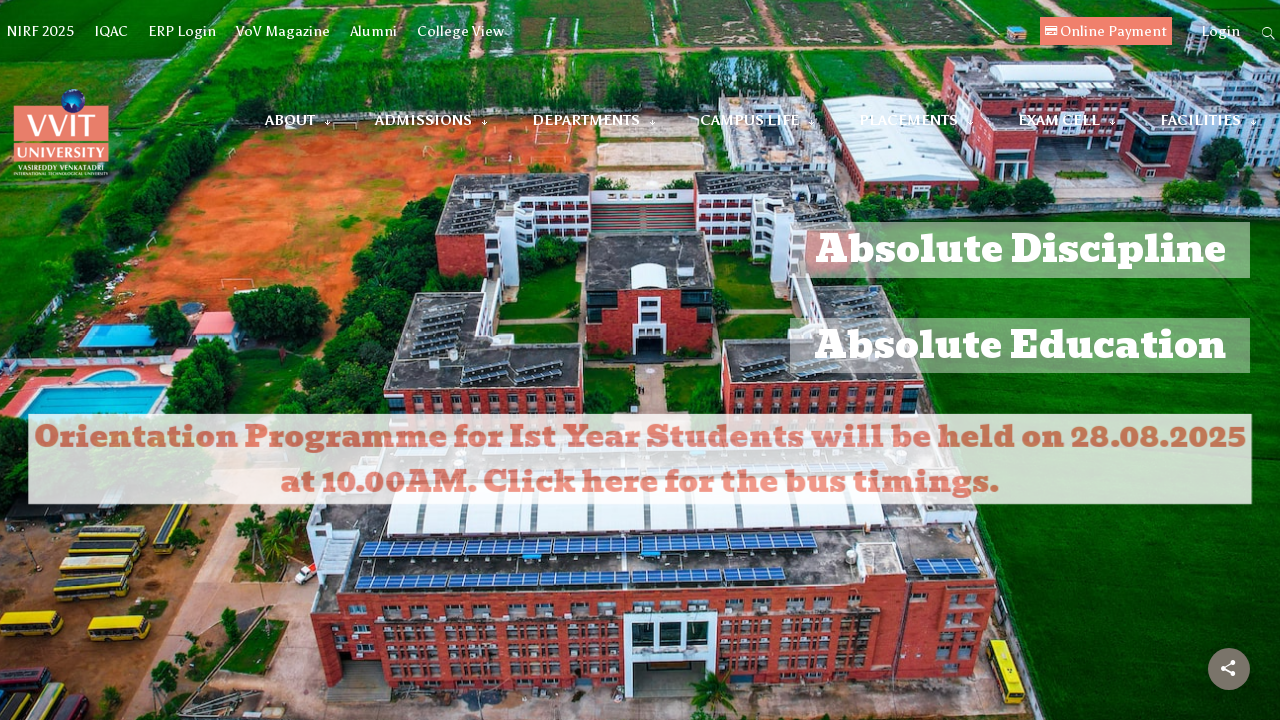

Waited for page to reach domcontentloaded state
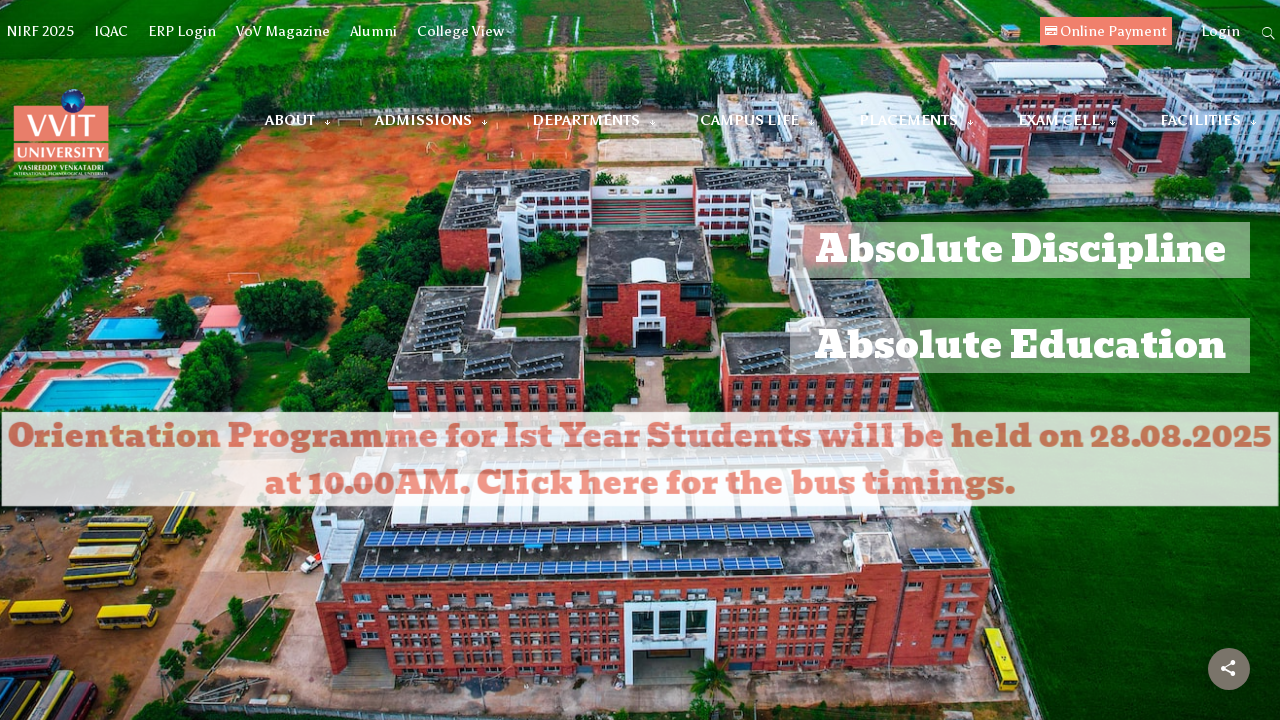

Retrieved page title: Vasireddy Venkatadri Institute of Technology
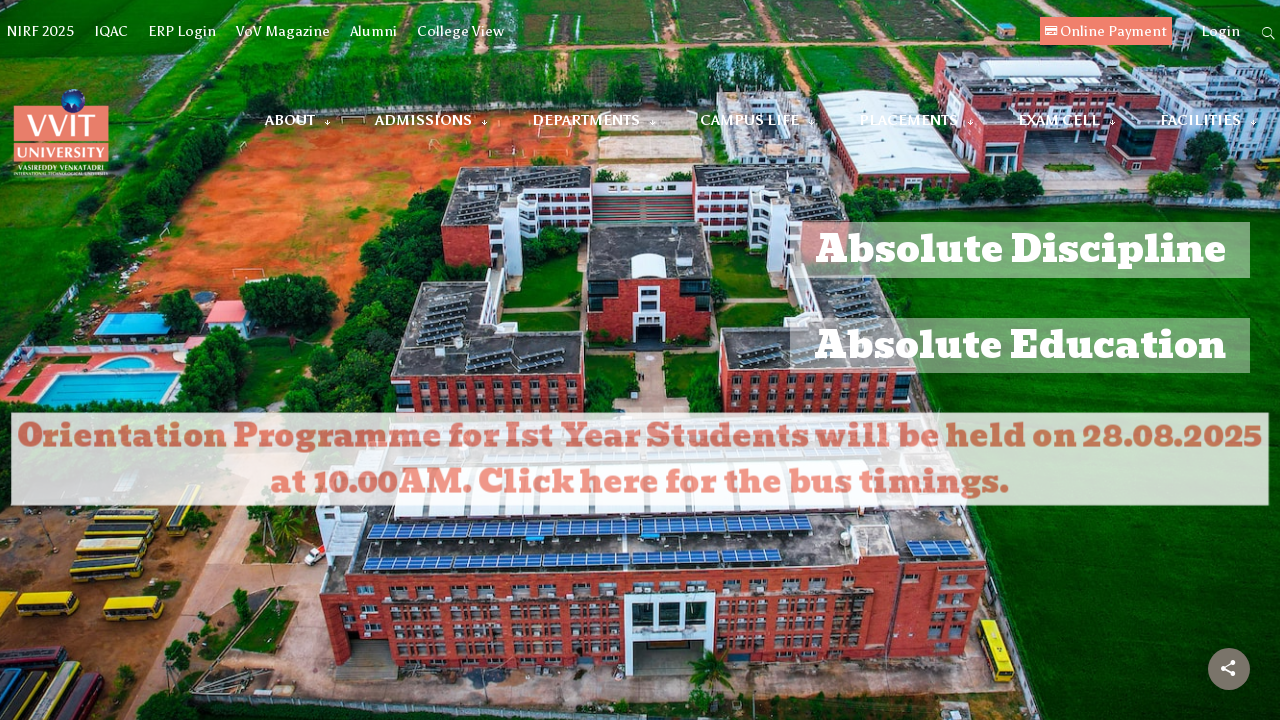

Printed page title to console
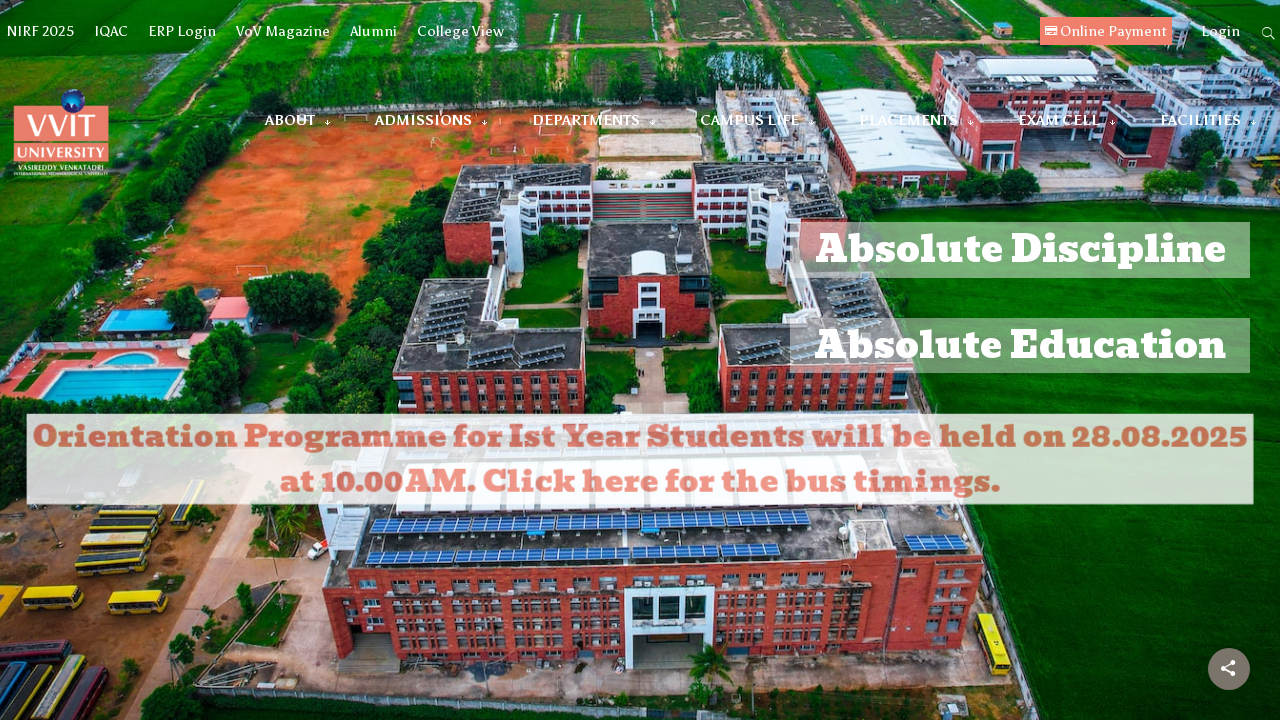

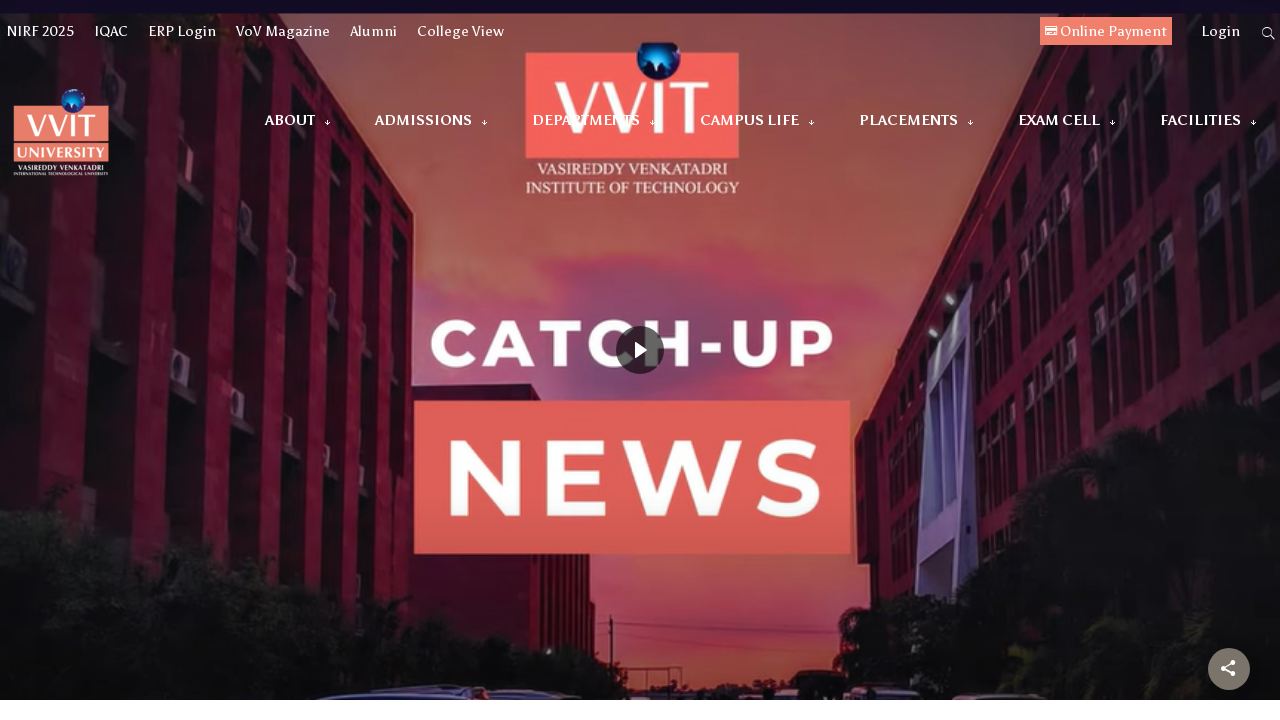